Tests JavaScript alert, confirm, and prompt dialogs by triggering each type, interacting with them (accept/dismiss/input), and verifying the result messages

Starting URL: https://the-internet.herokuapp.com/javascript_alerts

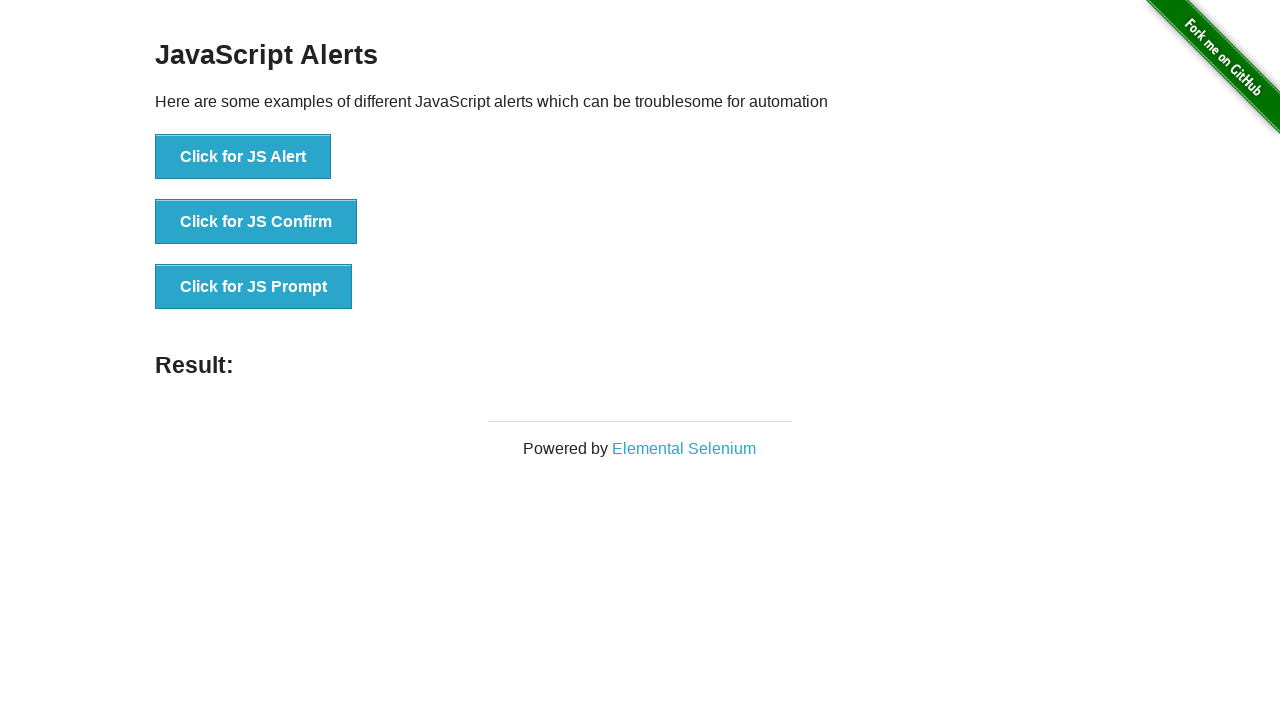

Set up dialog handler to accept JS Alert
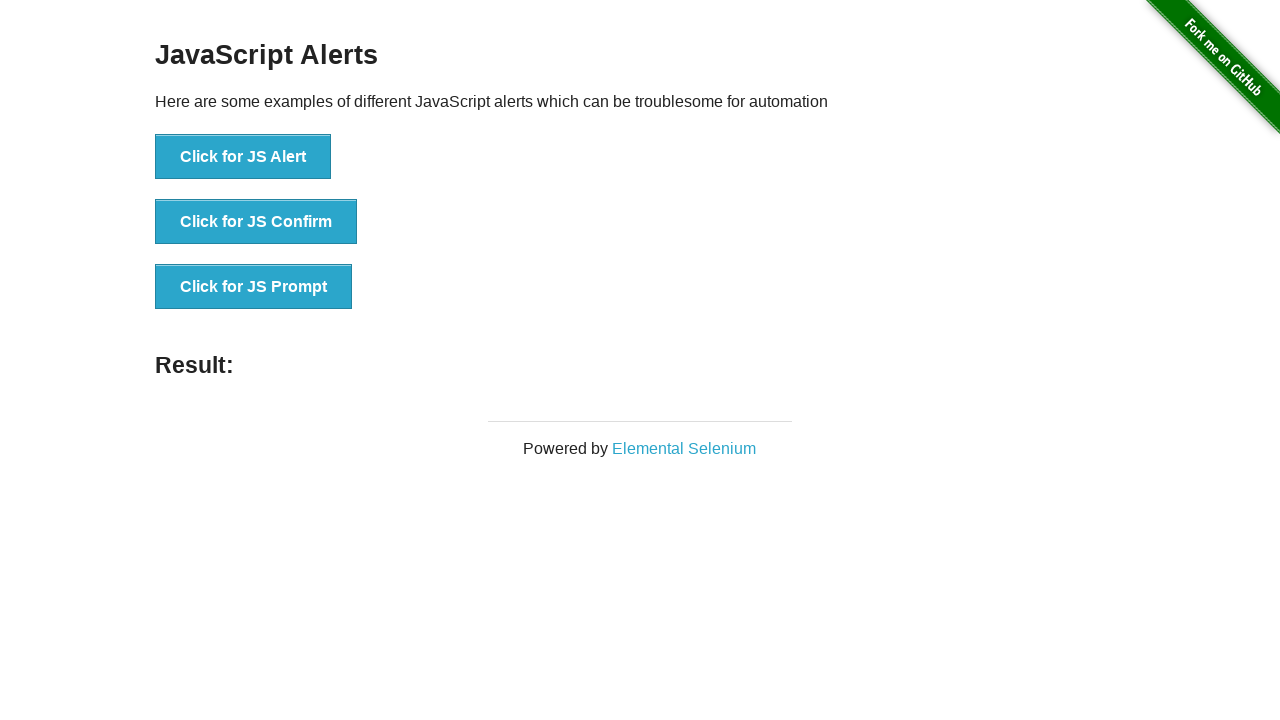

Clicked JS Alert button at (243, 157) on xpath=//button[@onclick='jsAlert()']
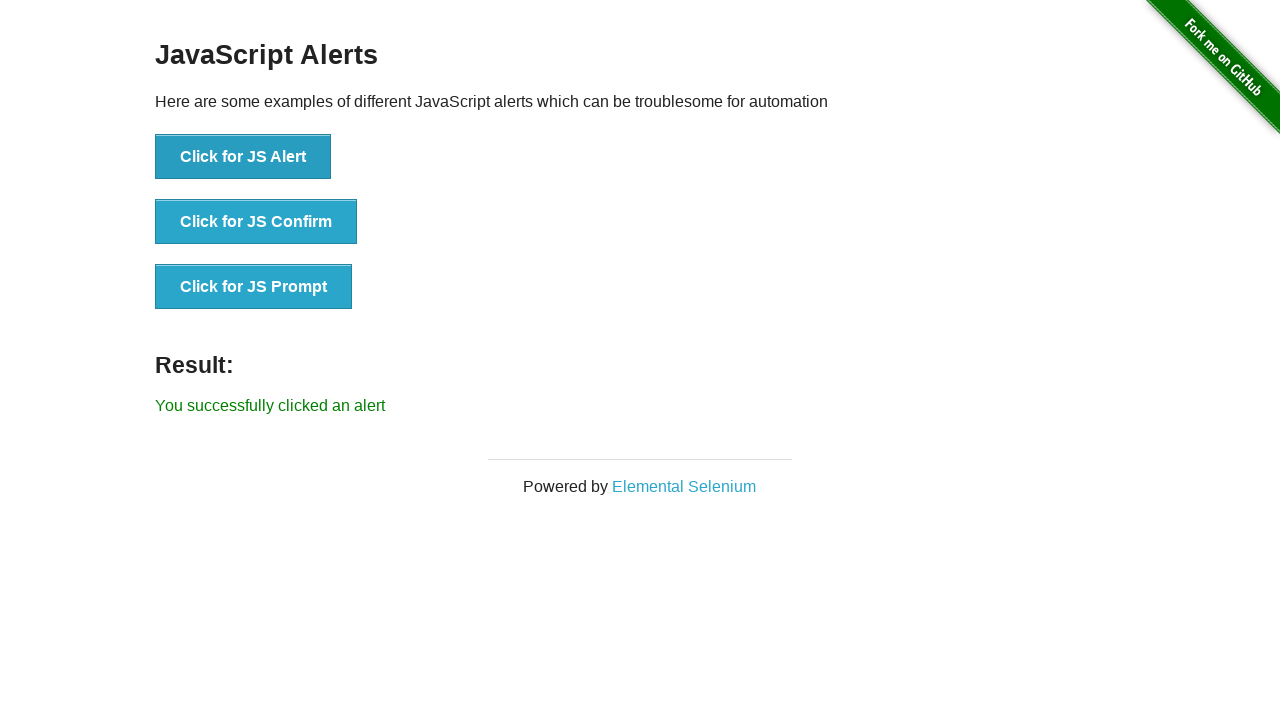

Result message element loaded after alert acceptance
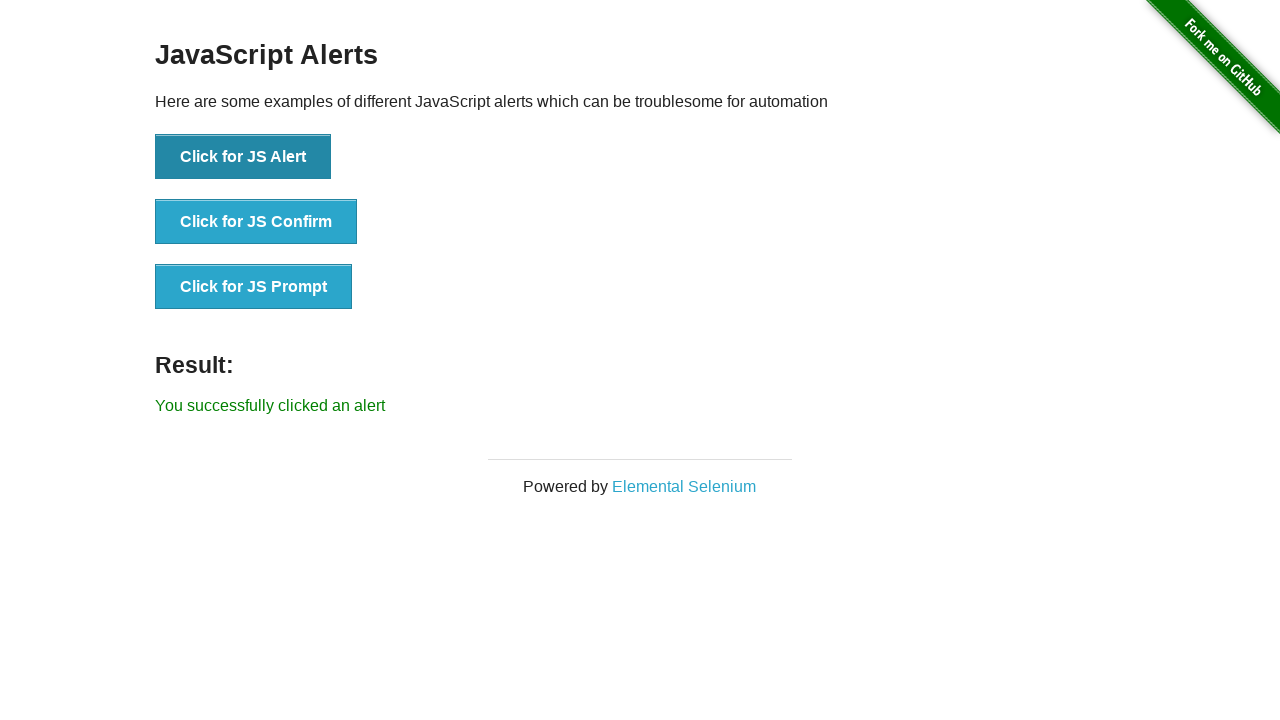

Verified alert success message: 'You successfully clicked an alert'
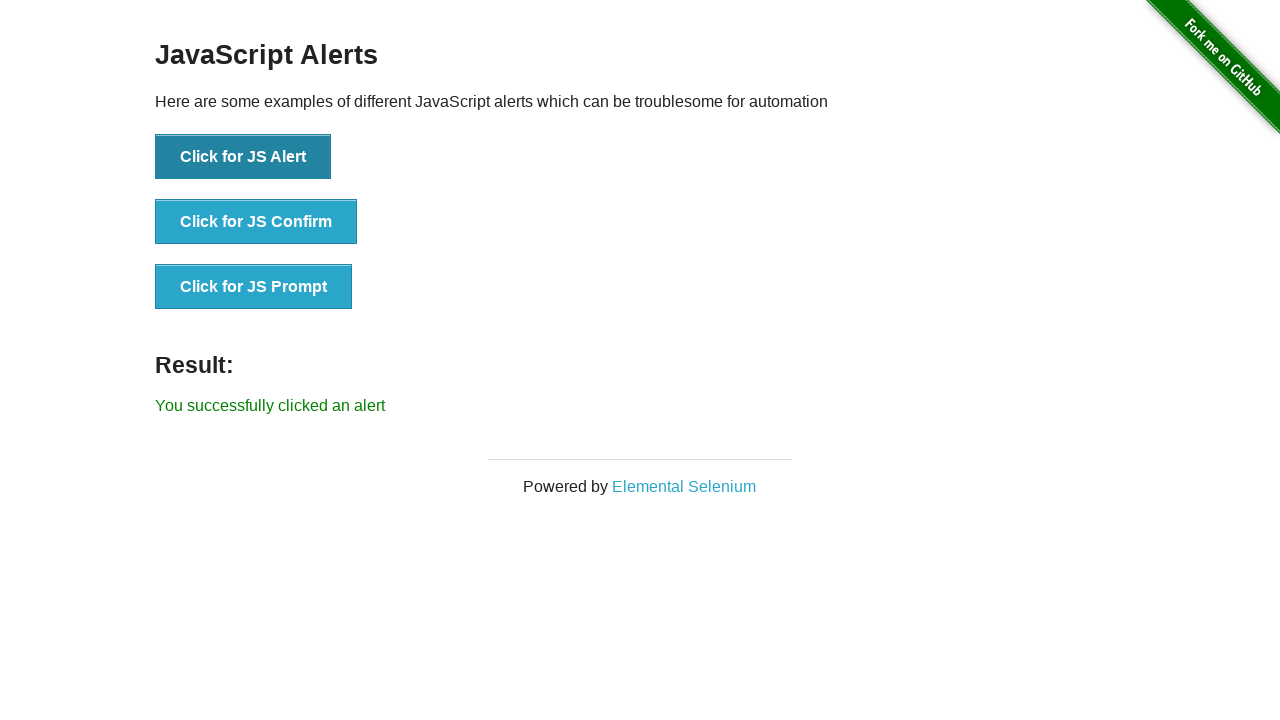

Set up dialog handler to dismiss JS Confirm
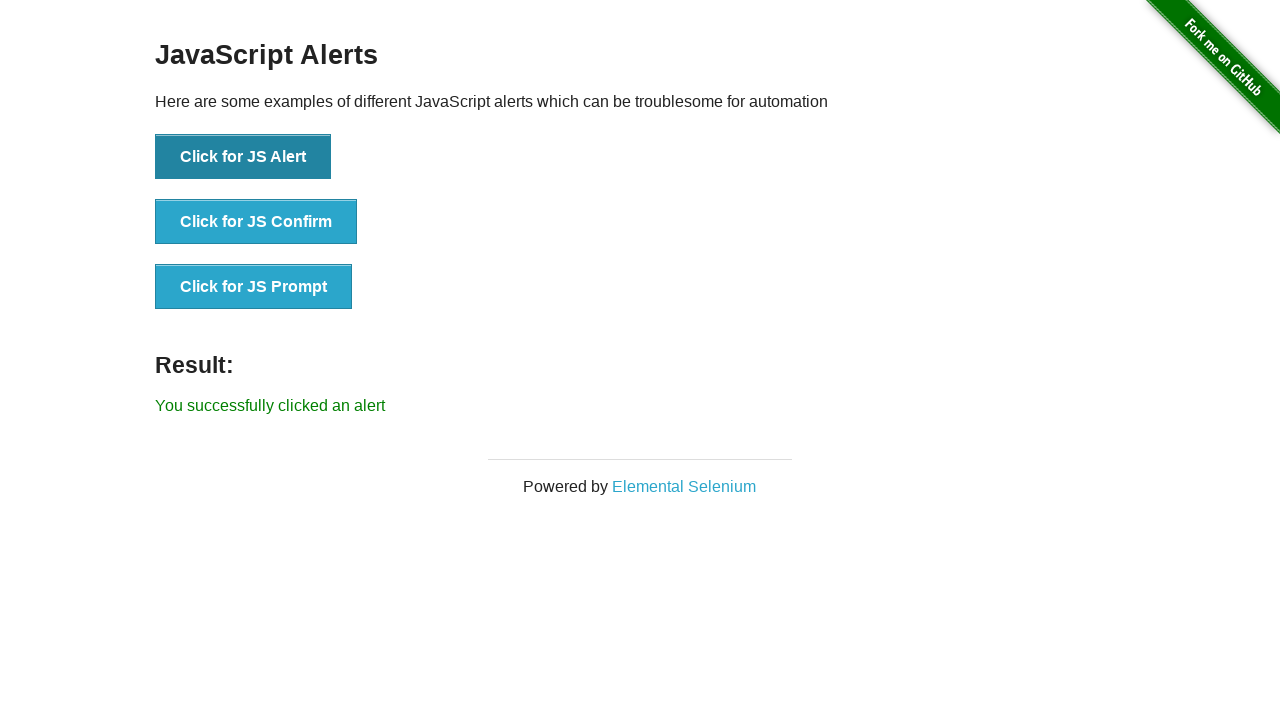

Clicked JS Confirm button at (256, 222) on xpath=//button[text()='Click for JS Confirm']
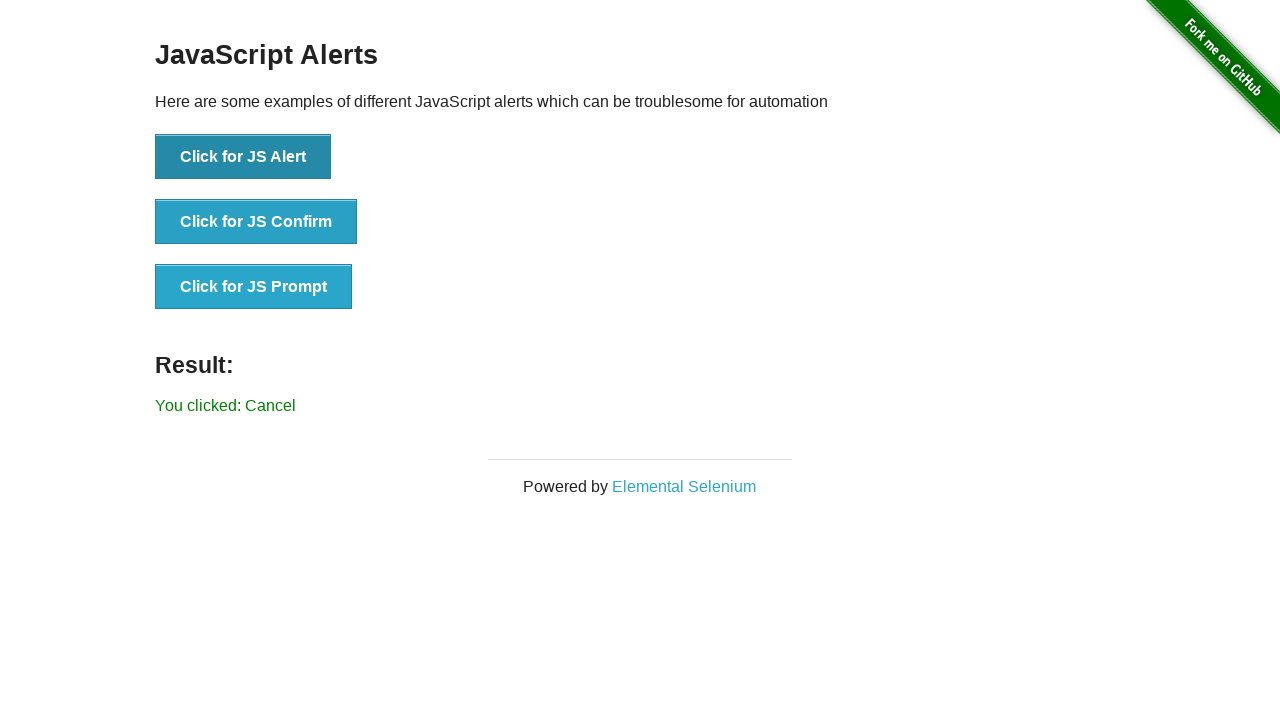

Result message element loaded after confirm dismissal
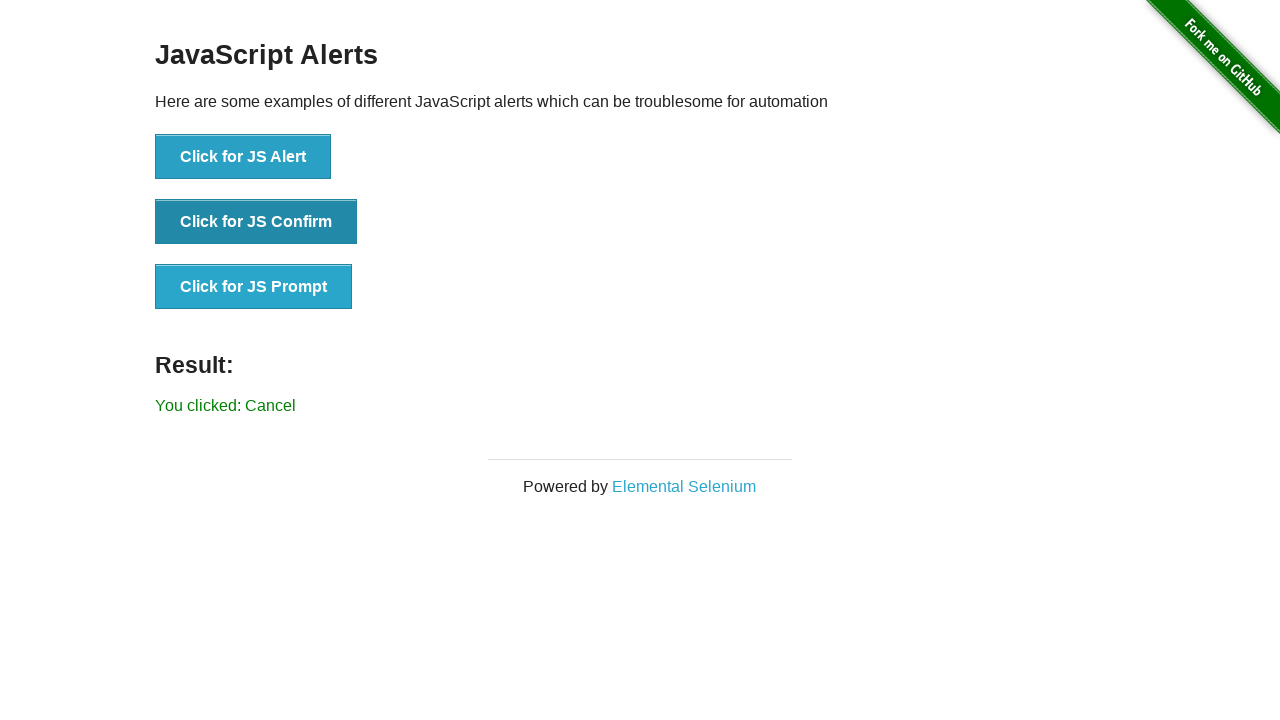

Verified confirm dismissal message: 'You clicked: Cancel'
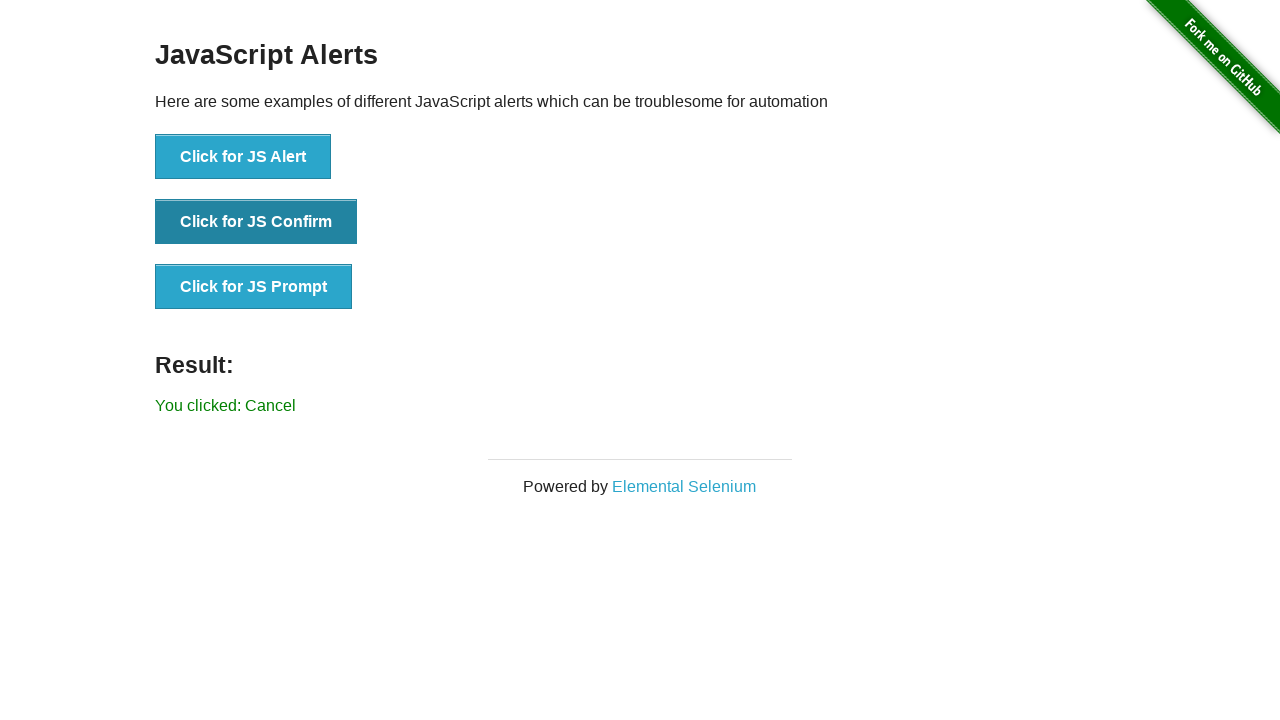

Set up dialog handler to enter text in JS Prompt
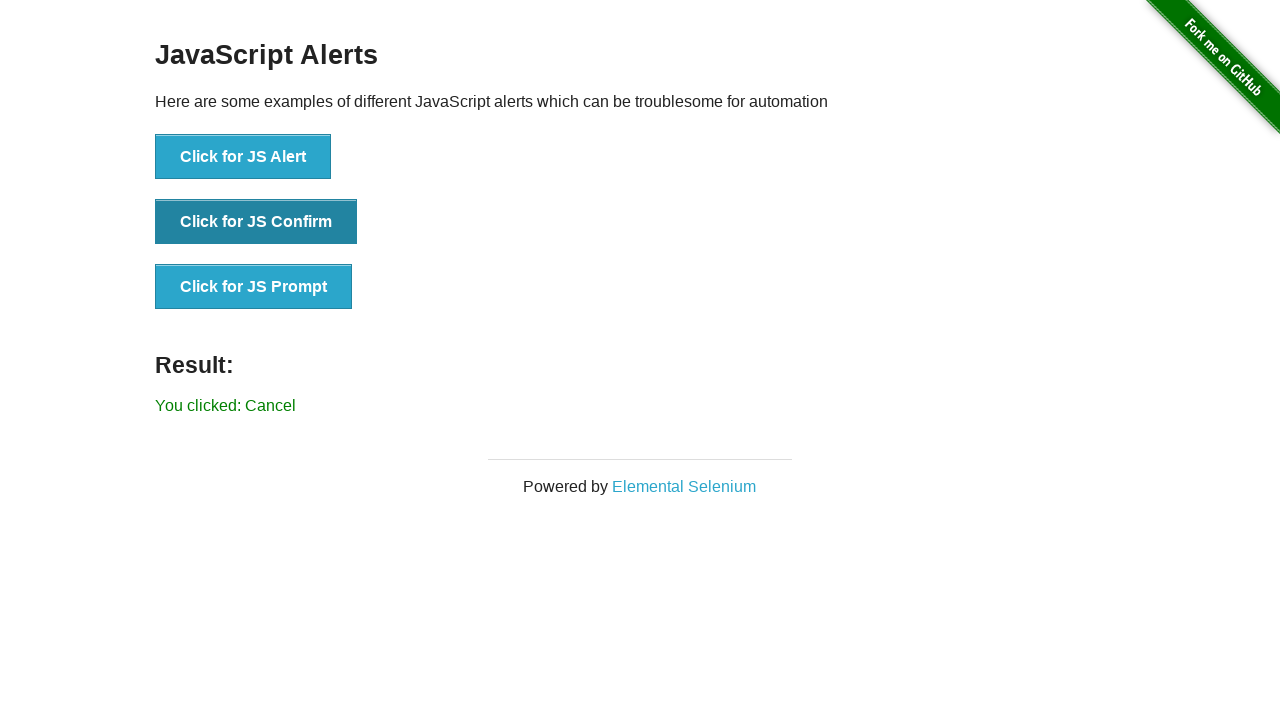

Clicked JS Prompt button at (254, 287) on xpath=//button[text()='Click for JS Prompt']
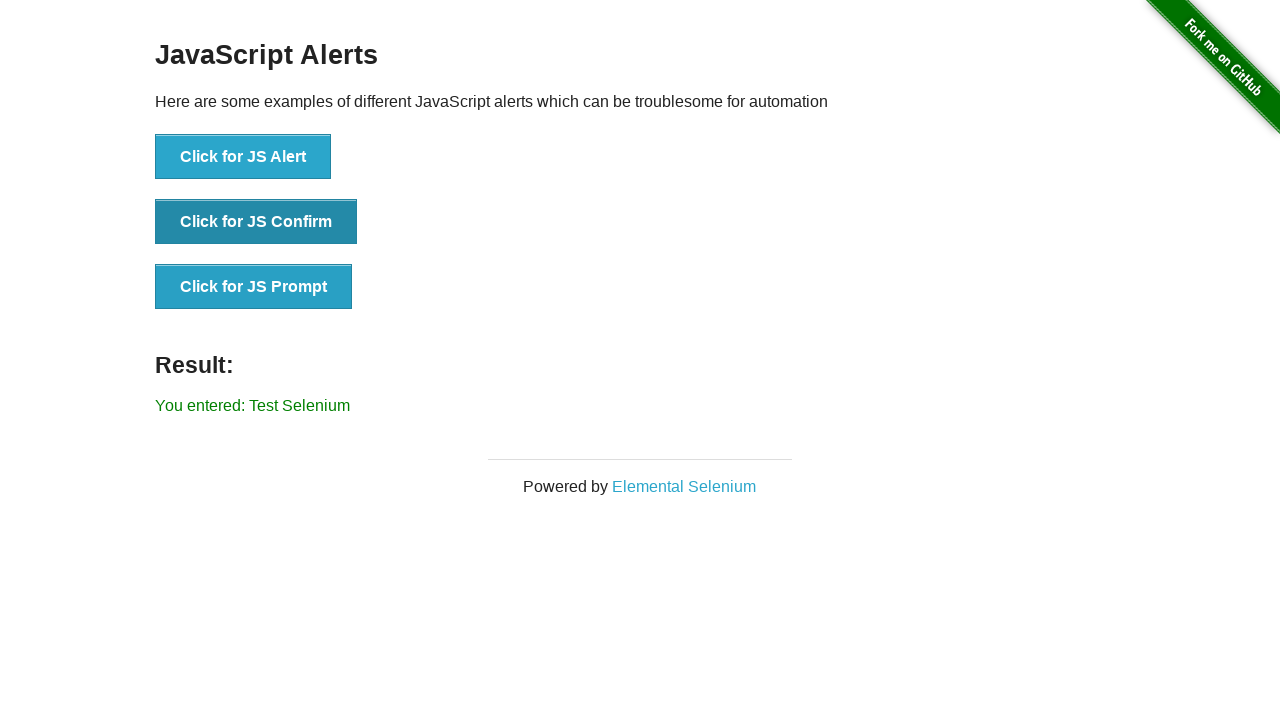

Result message element loaded after prompt text entry
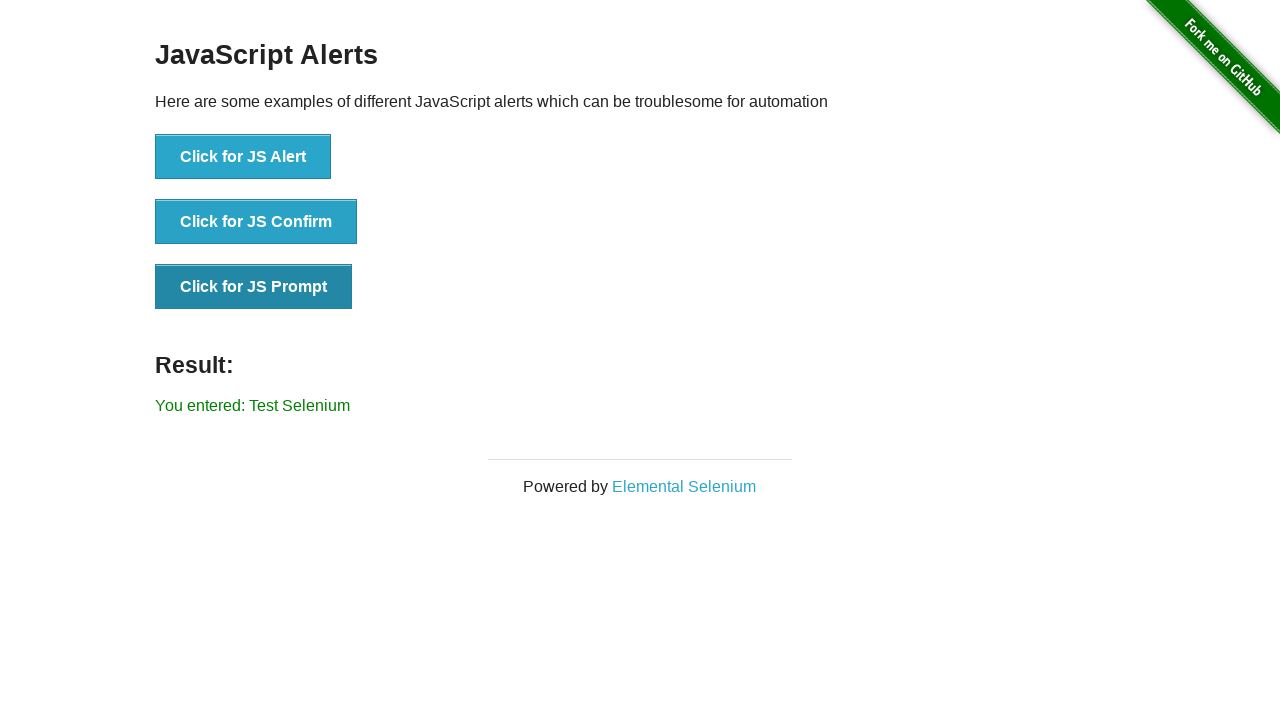

Verified prompt text entry message: 'You entered: Test Selenium'
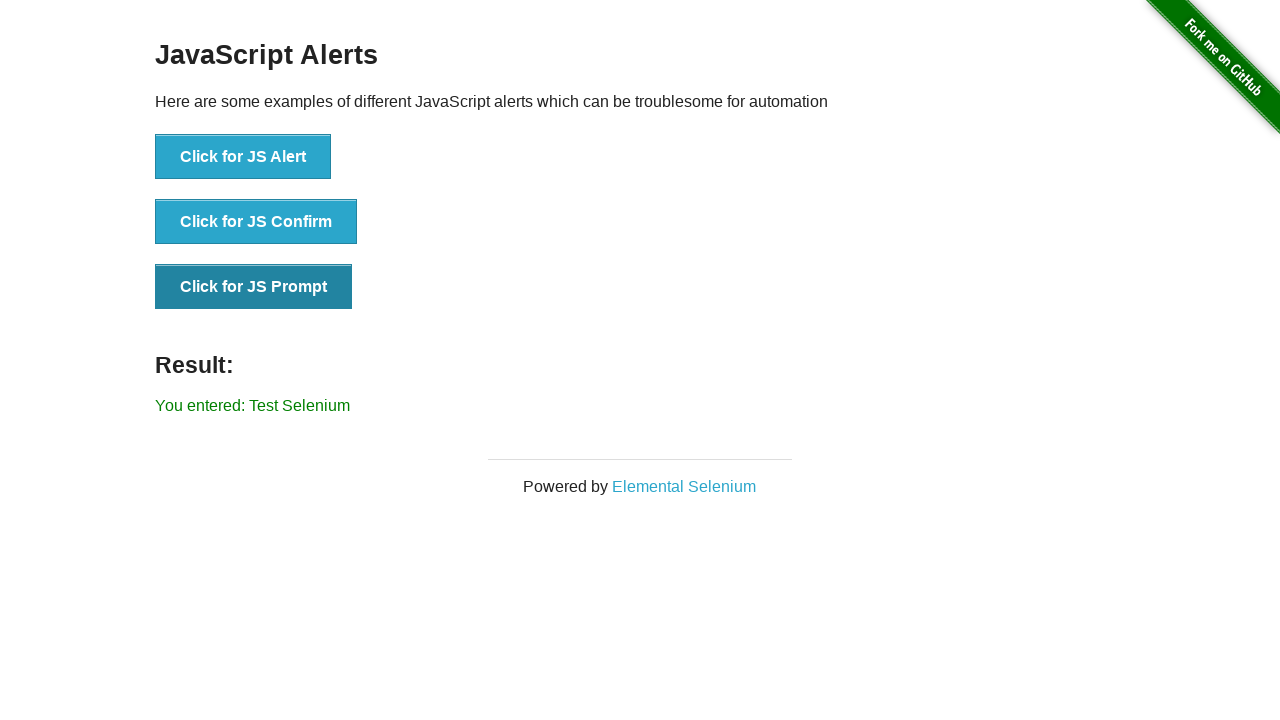

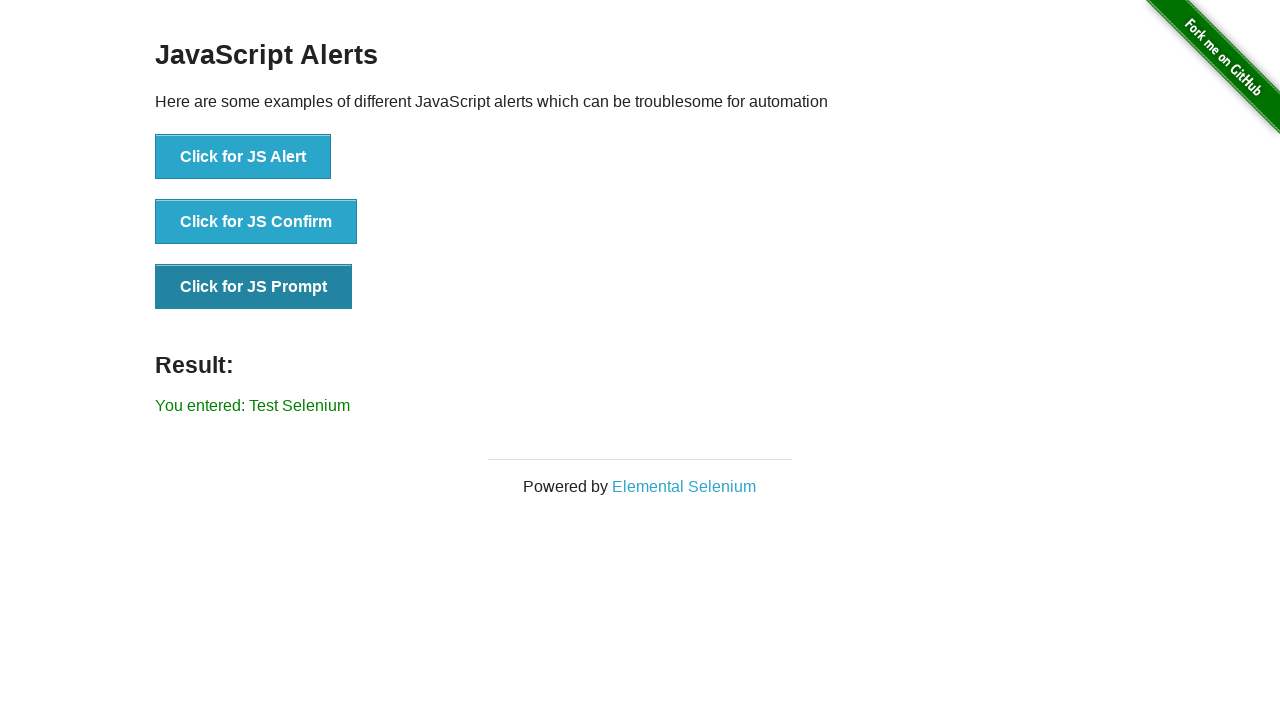